Tests browser window switching by clicking a link that opens a new window, switching to the new window, then switching back to the original window

Starting URL: https://the-internet.herokuapp.com/windows

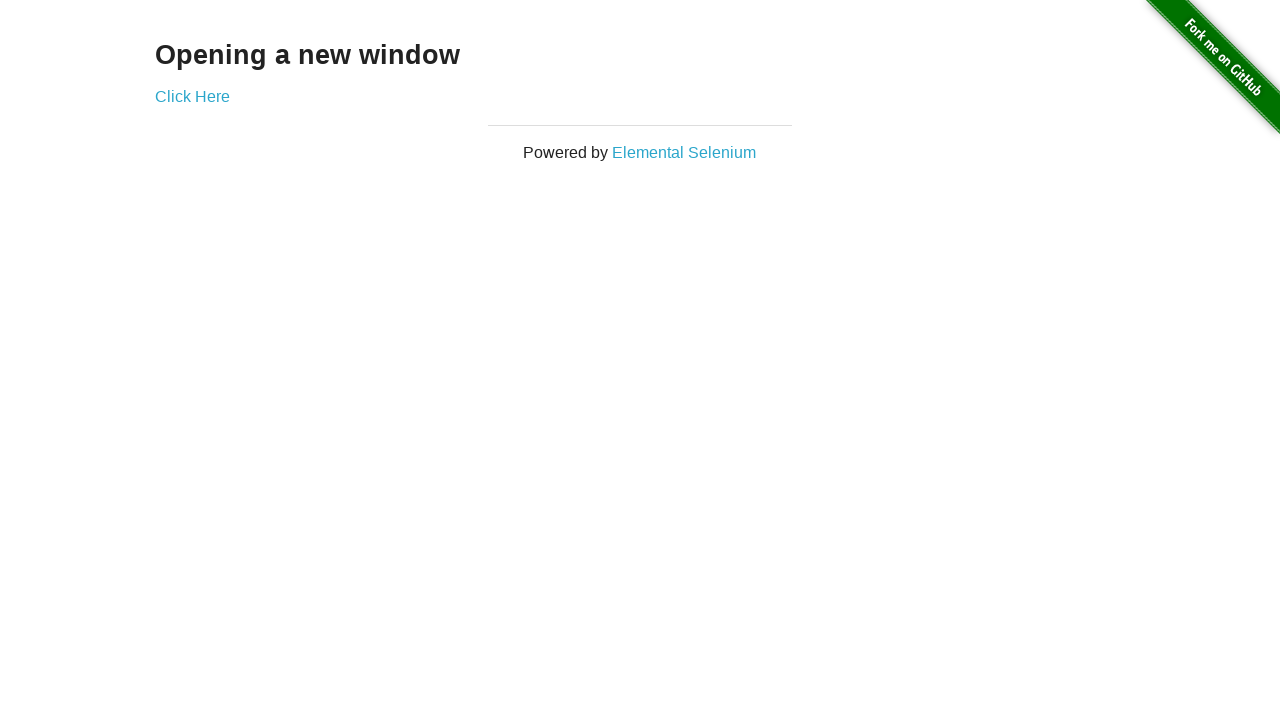

Clicked 'Click Here' link to open new window at (192, 96) on xpath=//a[text()='Click Here']
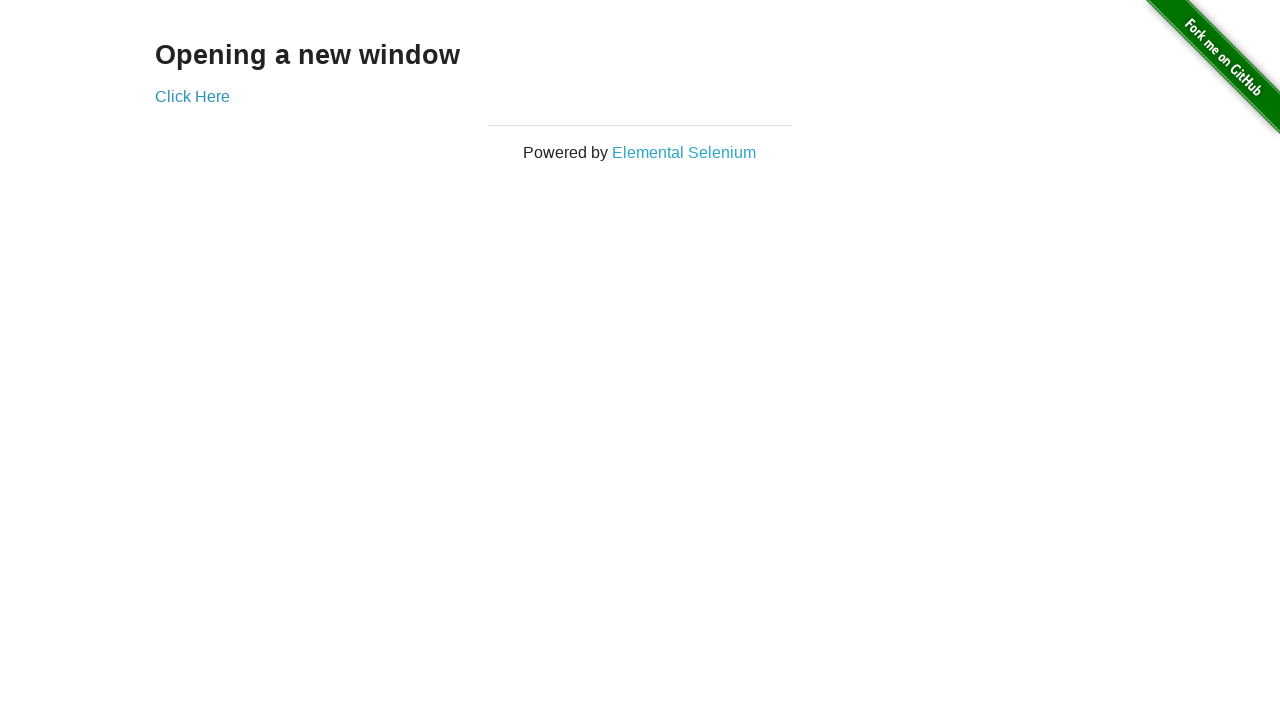

New window opened and captured
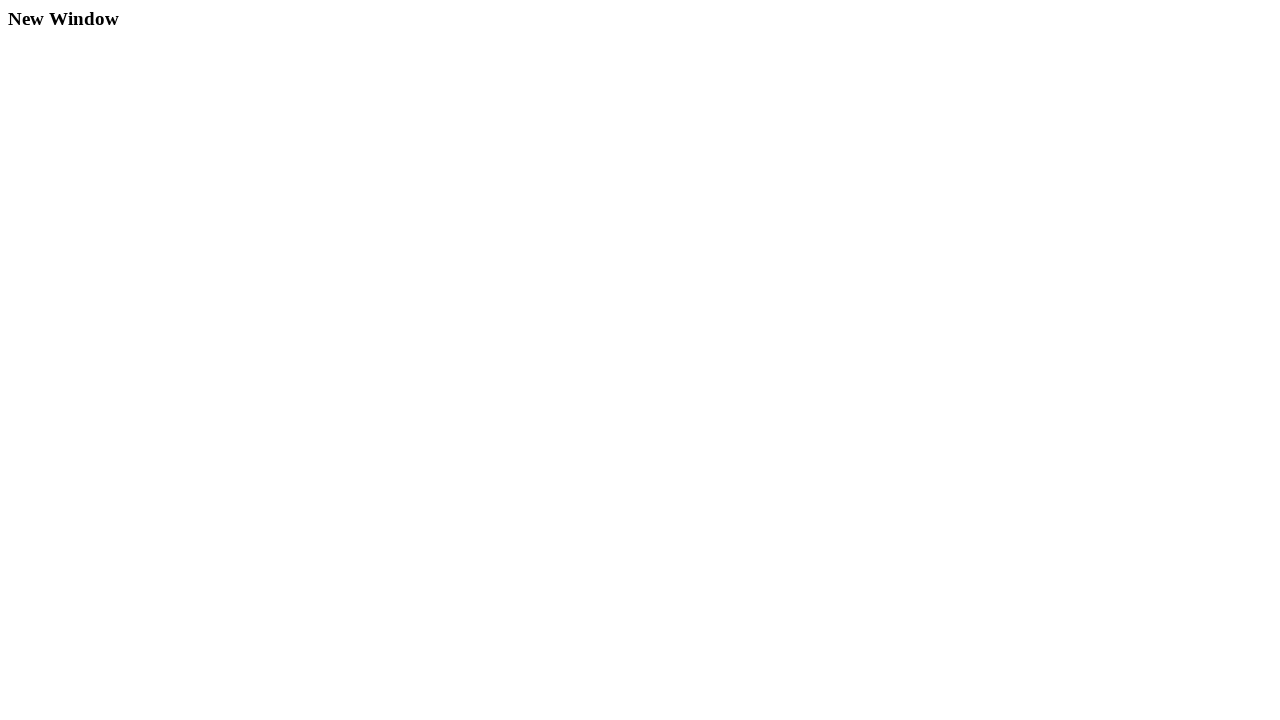

New window page loaded completely
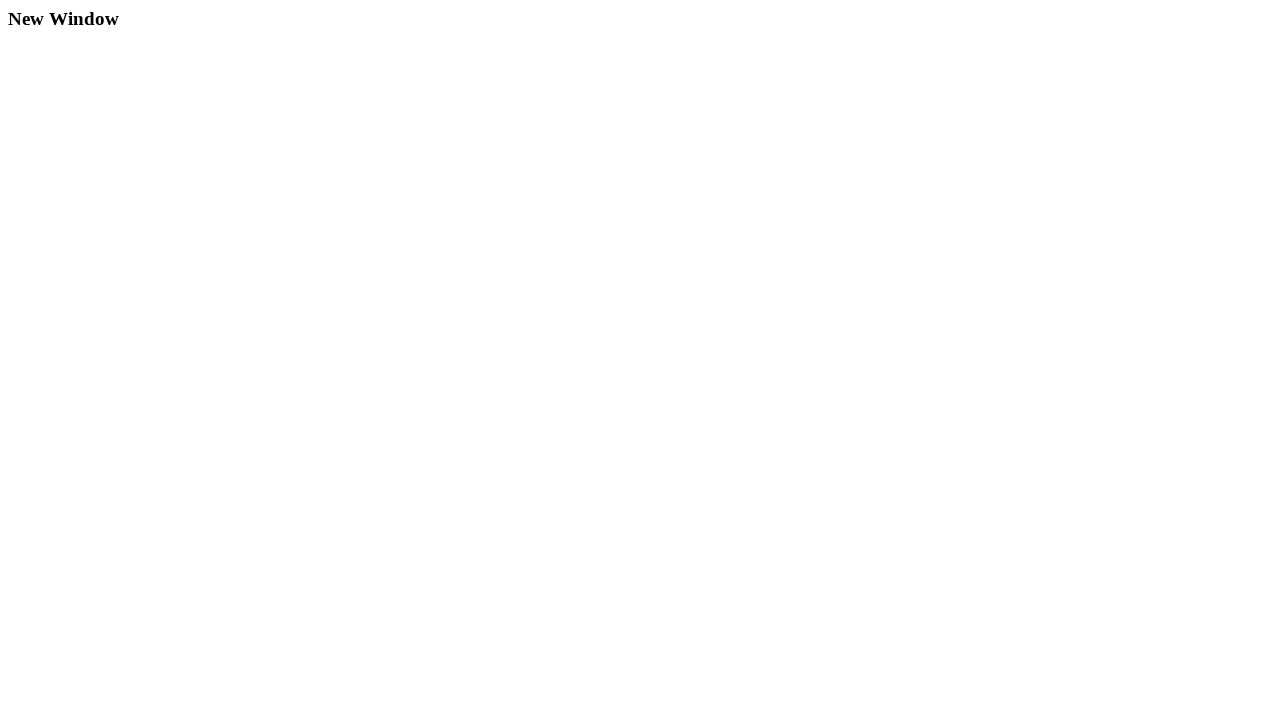

Switched back to original window
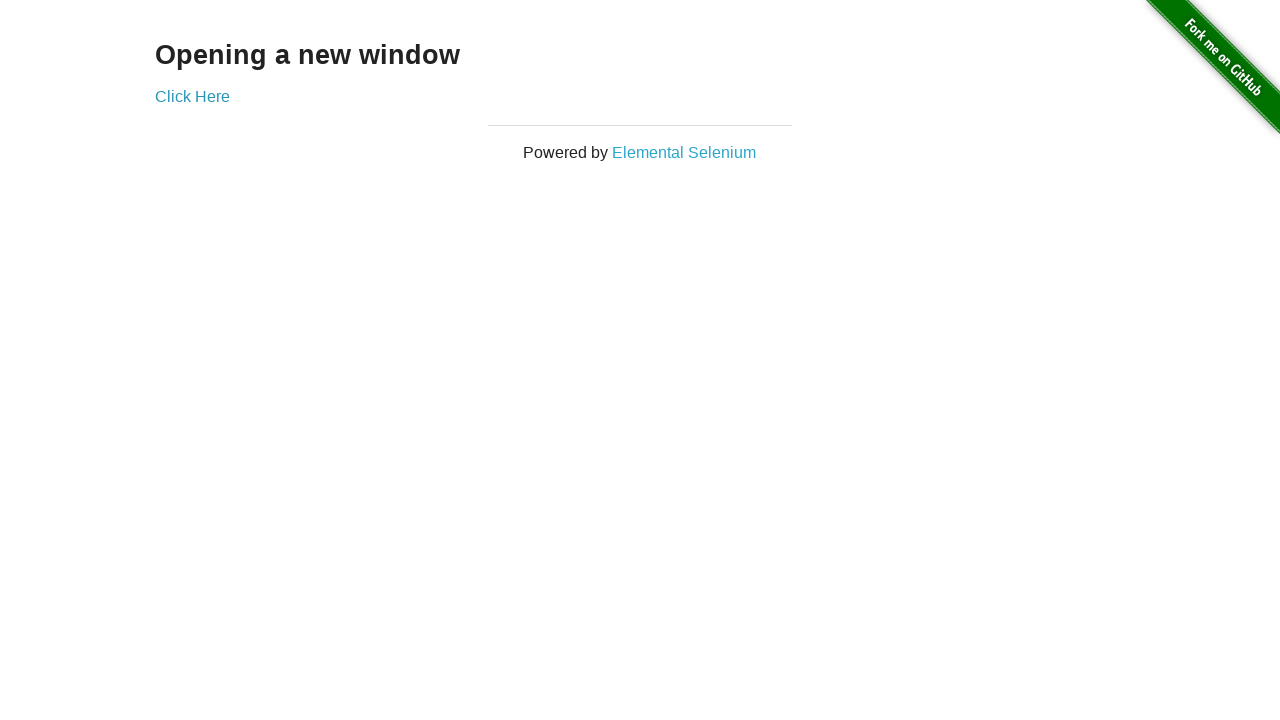

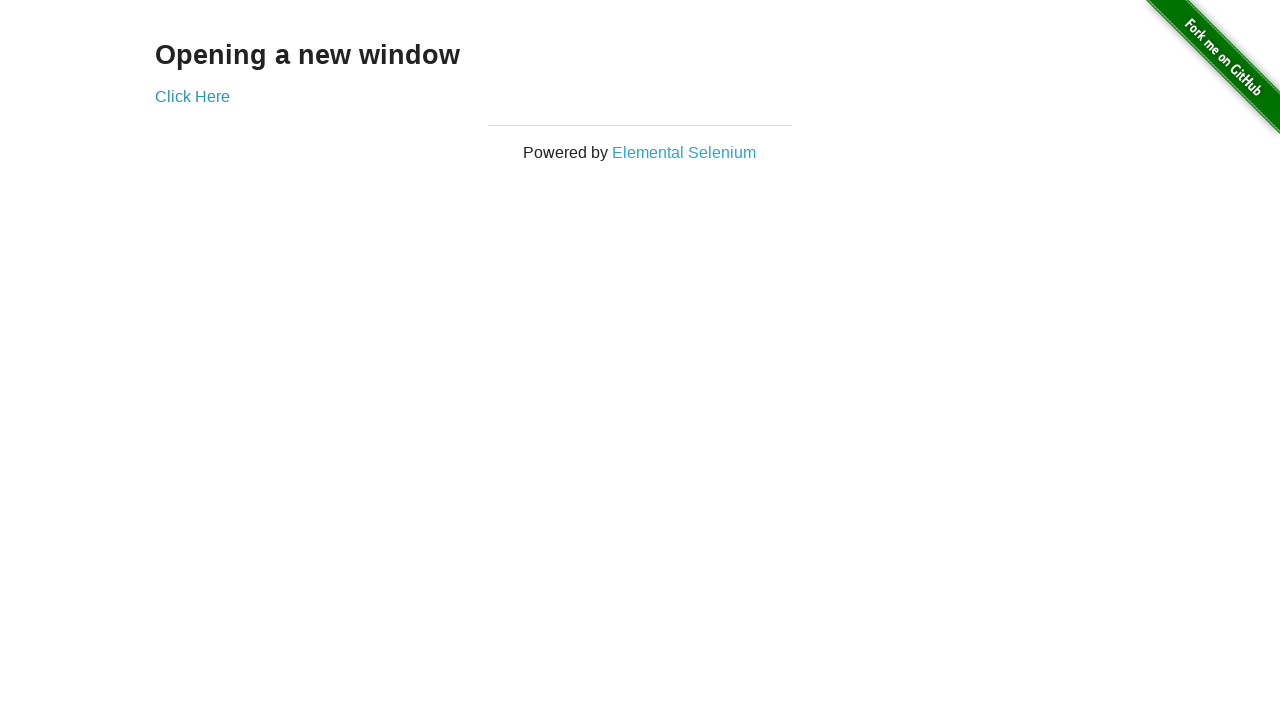